Tests double-click functionality by double-clicking on a text element within an iframe and verifying the style change

Starting URL: https://www.w3schools.com/tags/tryit.asp?filename=tryhtml5_ev_ondblclick2

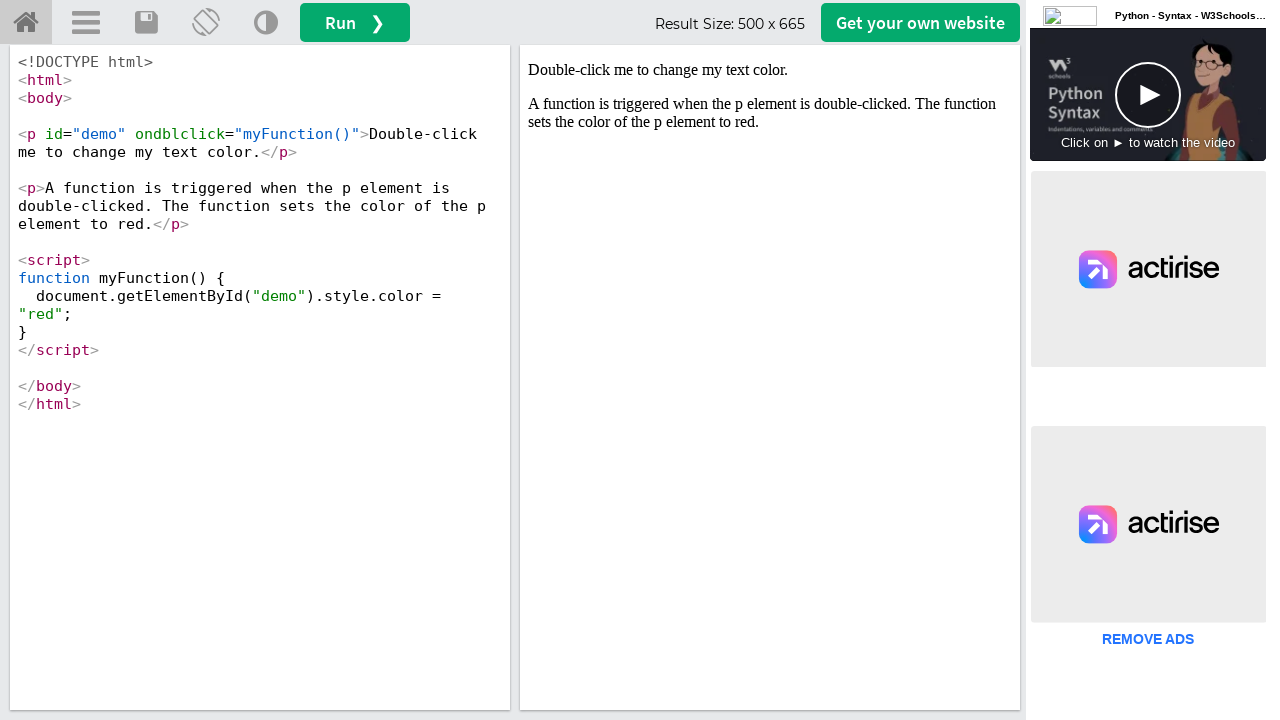

Located iframe#iframeResult containing the demo
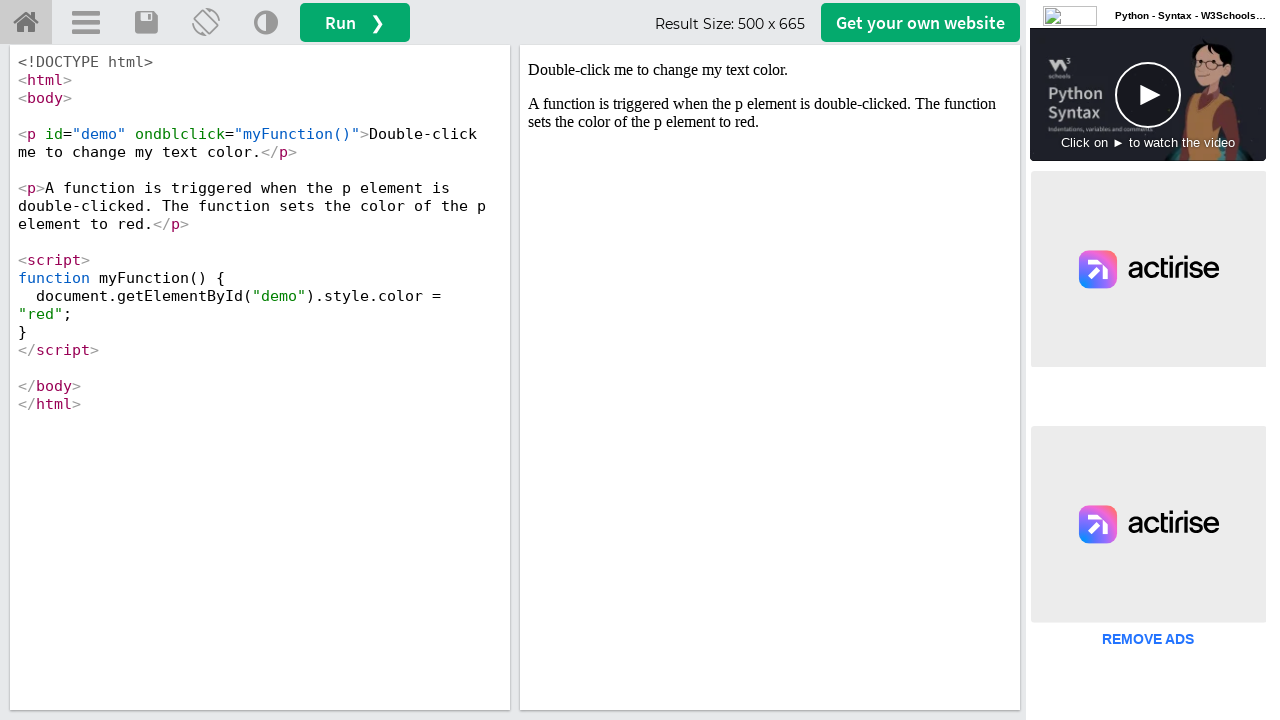

Located #demo text element within iframe
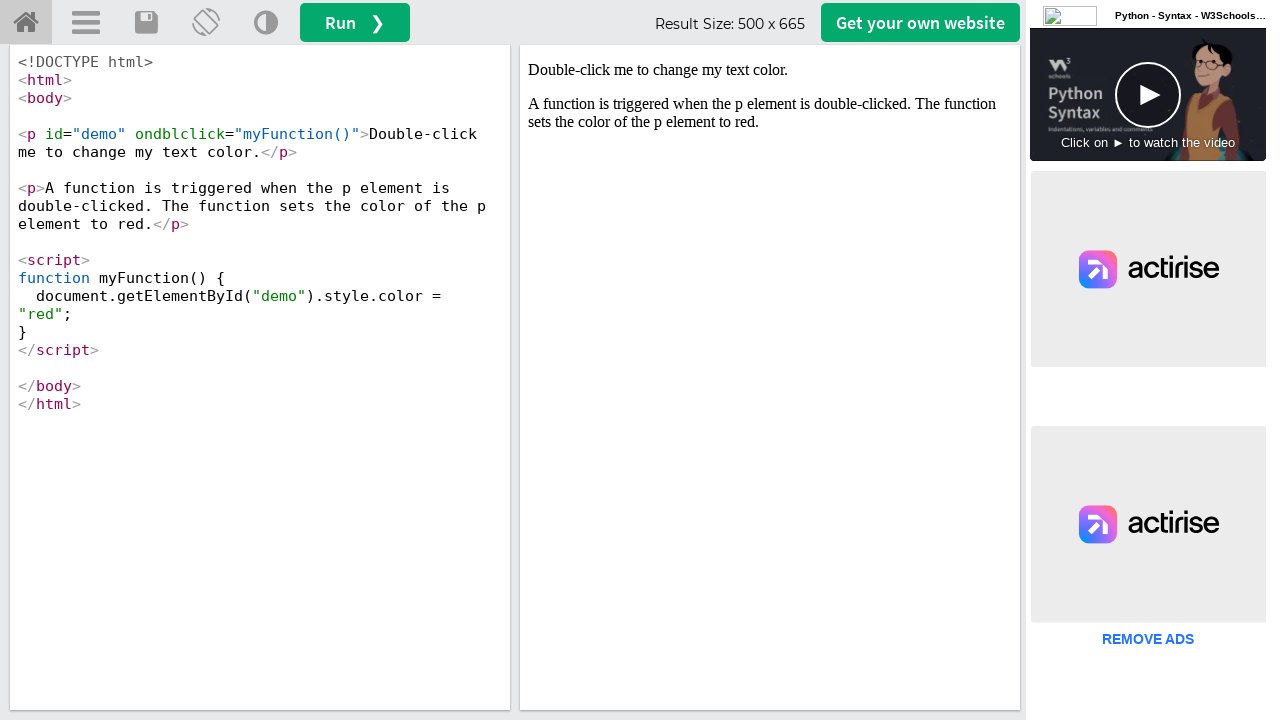

Double-clicked on #demo text element at (770, 70) on iframe#iframeResult >> internal:control=enter-frame >> #demo
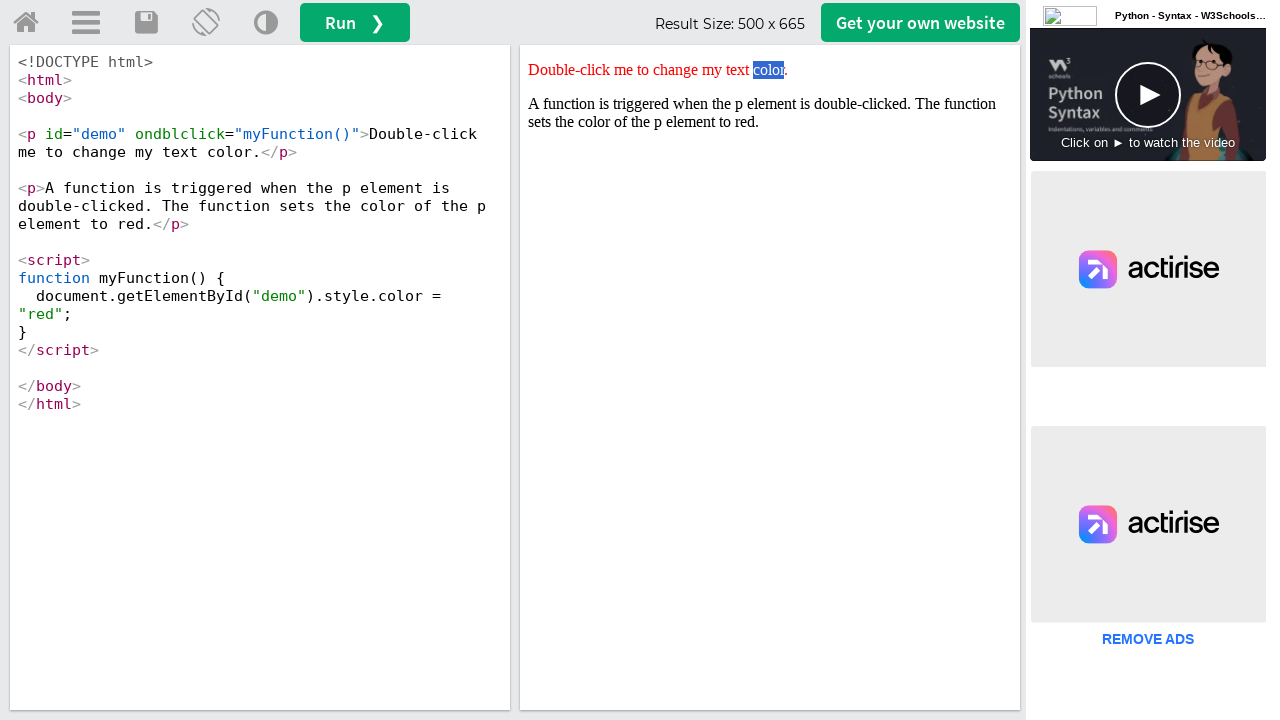

Retrieved style attribute from #demo element
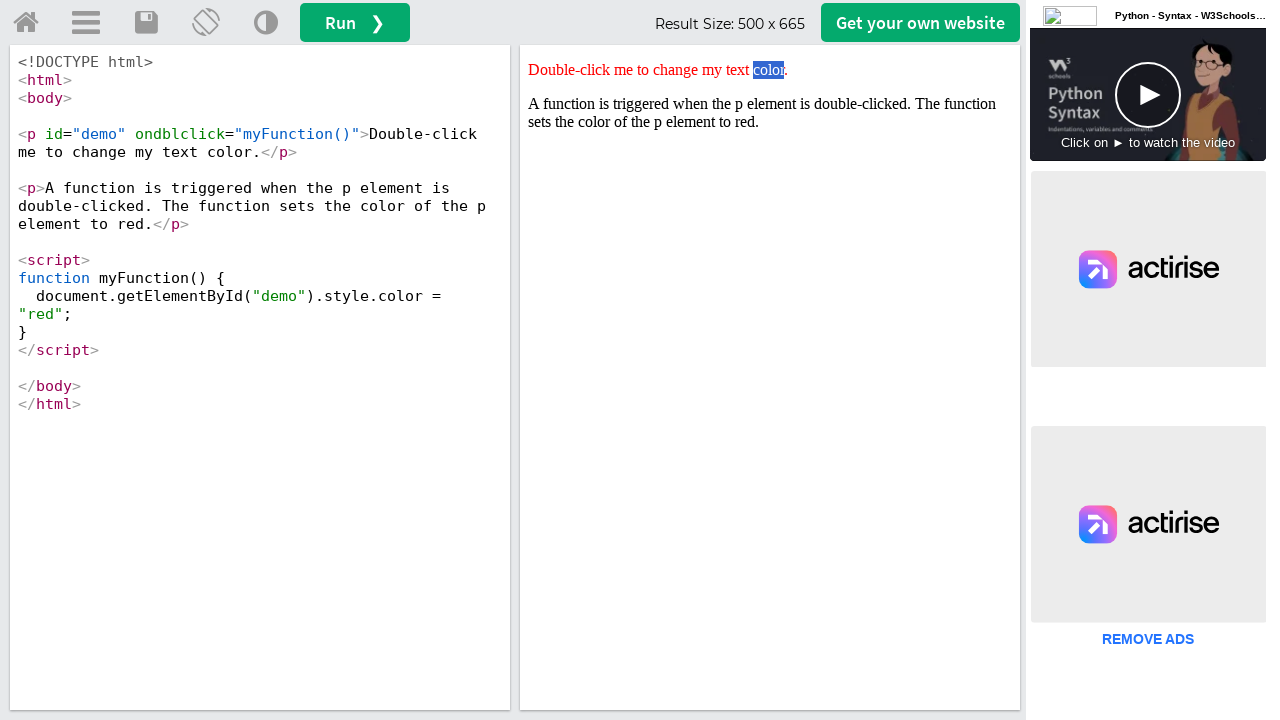

Verified that style attribute contains 'red'
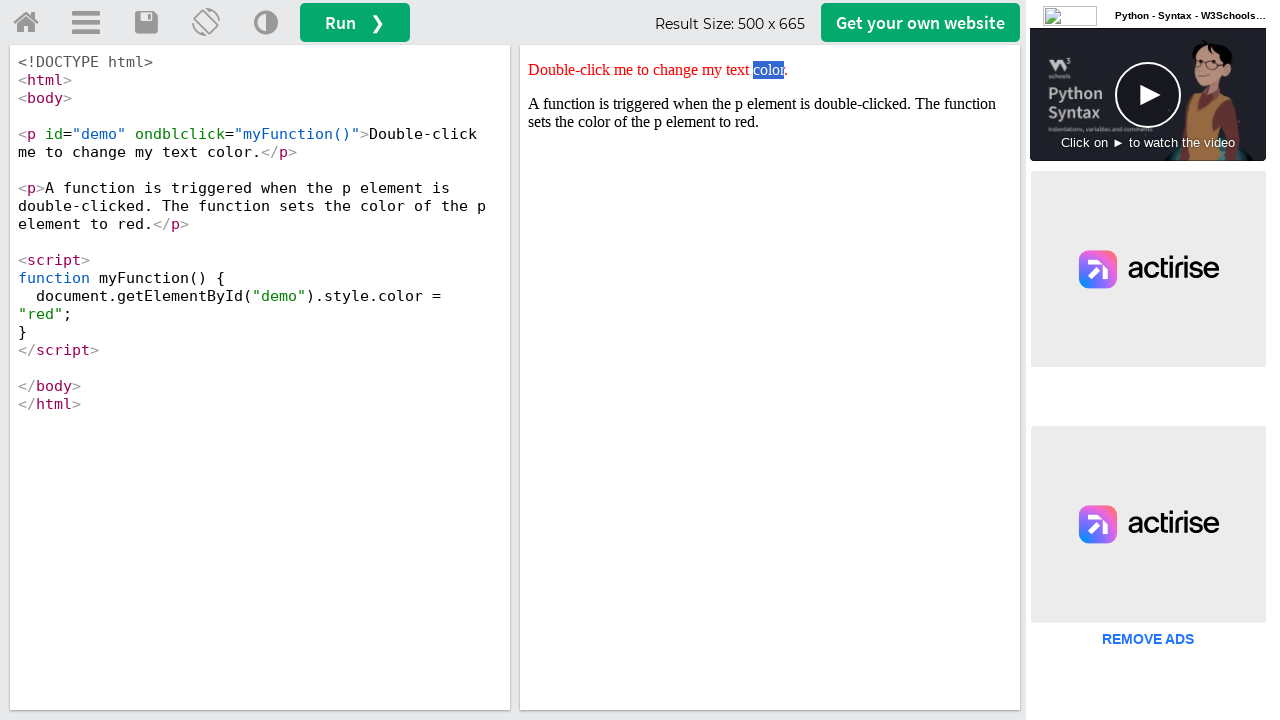

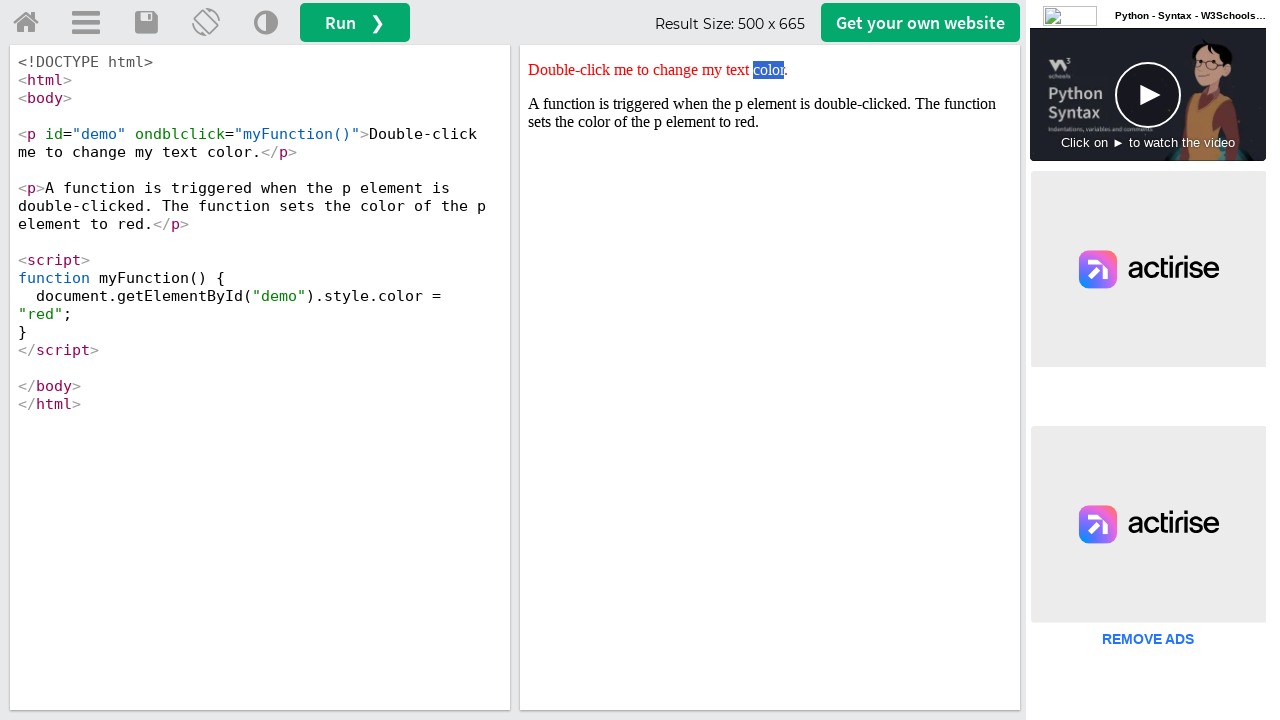